Tests drag and drop functionality by dragging an element to a drop target within an iframe

Starting URL: https://jqueryui.com/droppable/

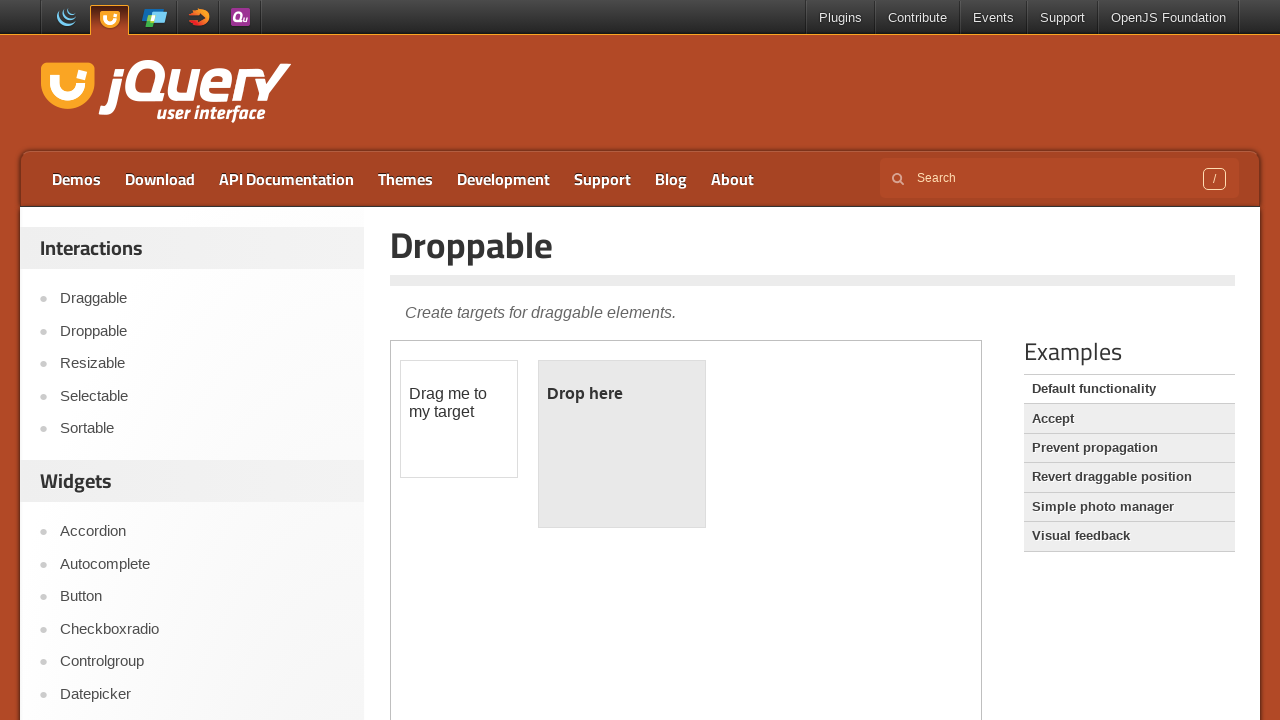

Located iframe containing drag and drop elements
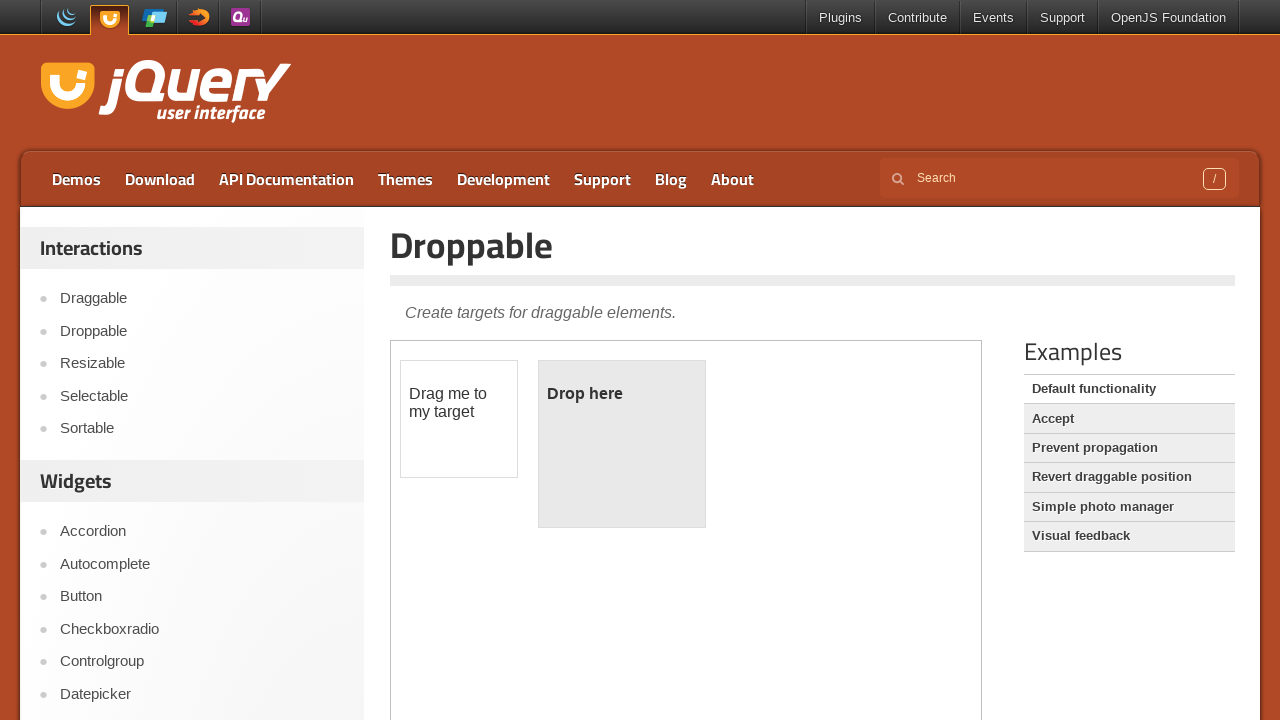

Draggable element is visible and ready
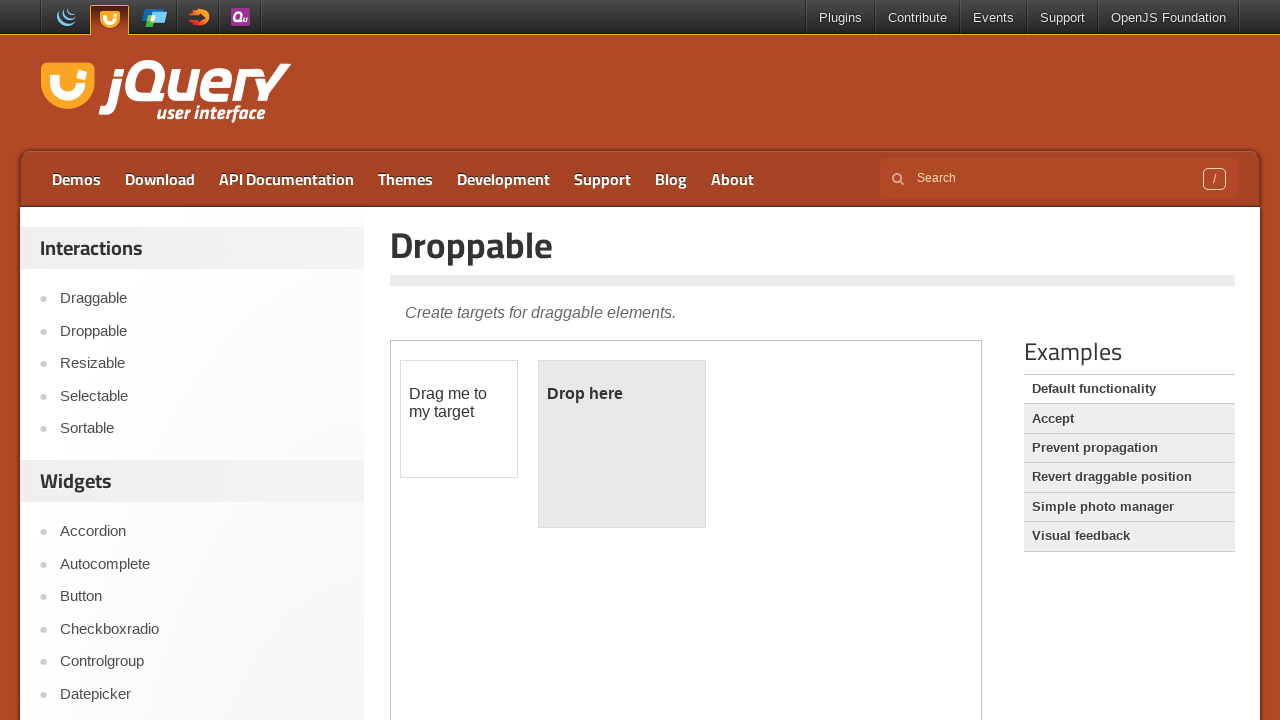

Located droppable target element
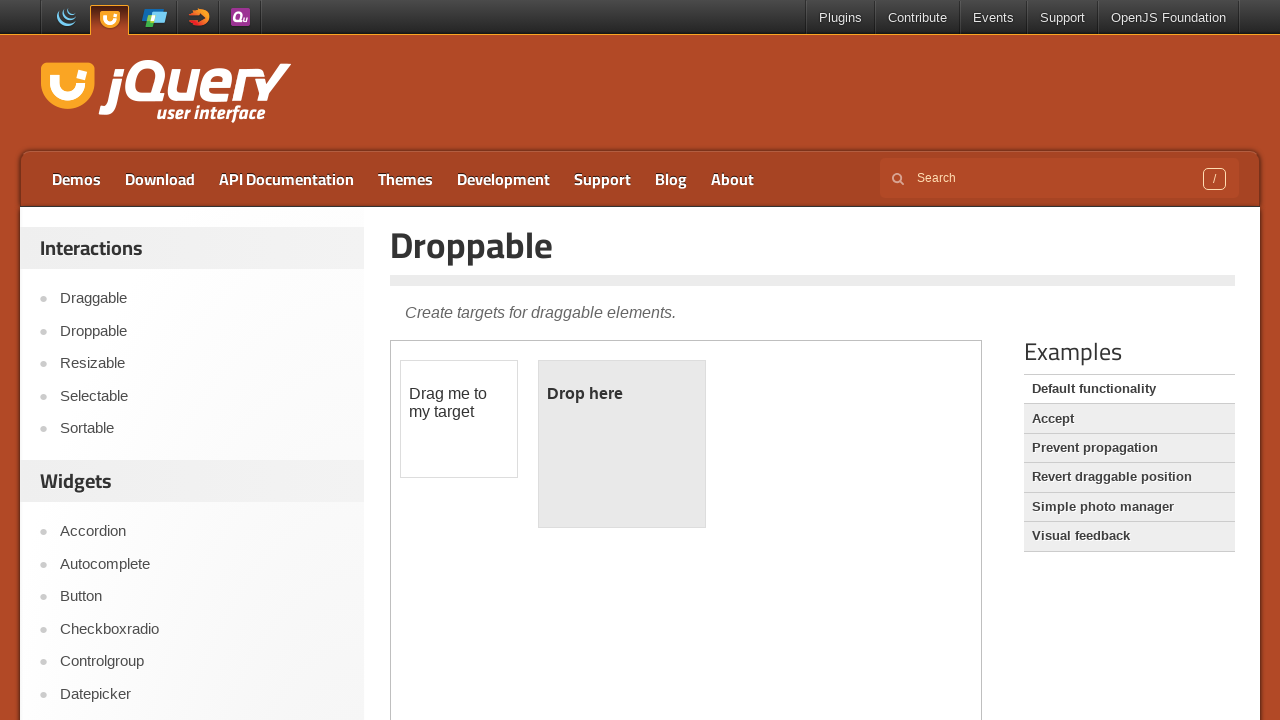

Dragged element to drop target at (622, 444)
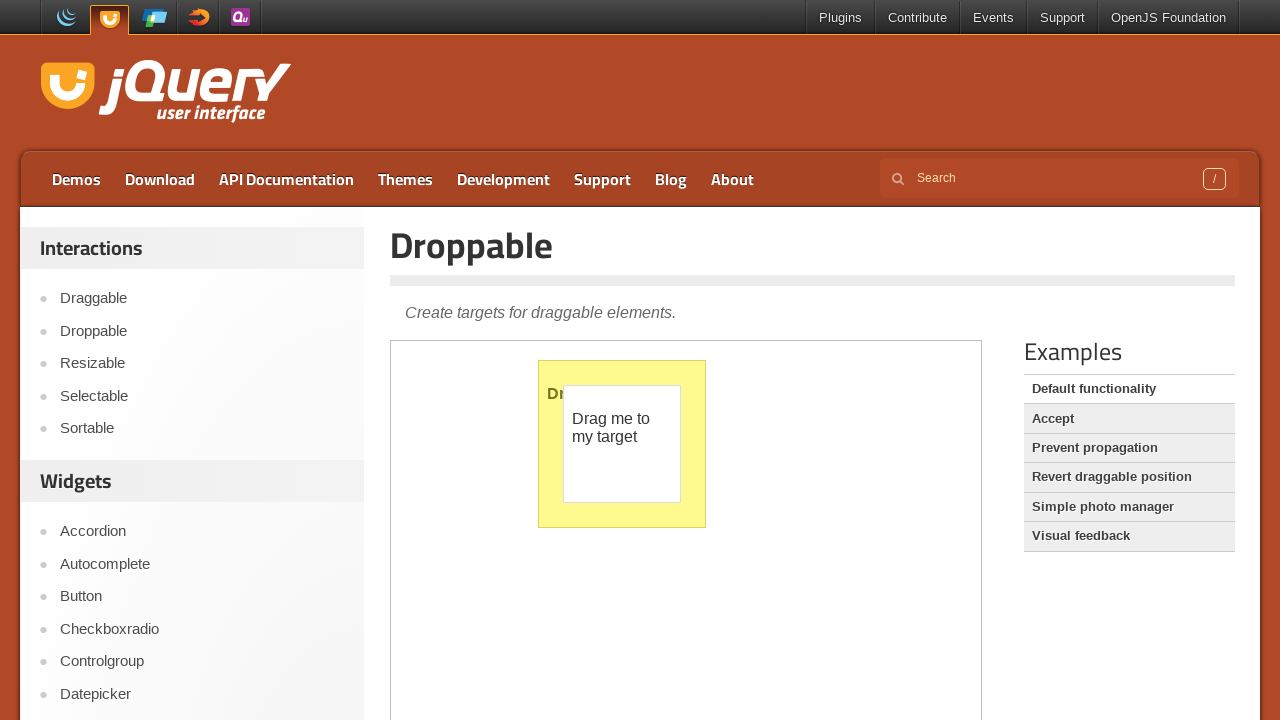

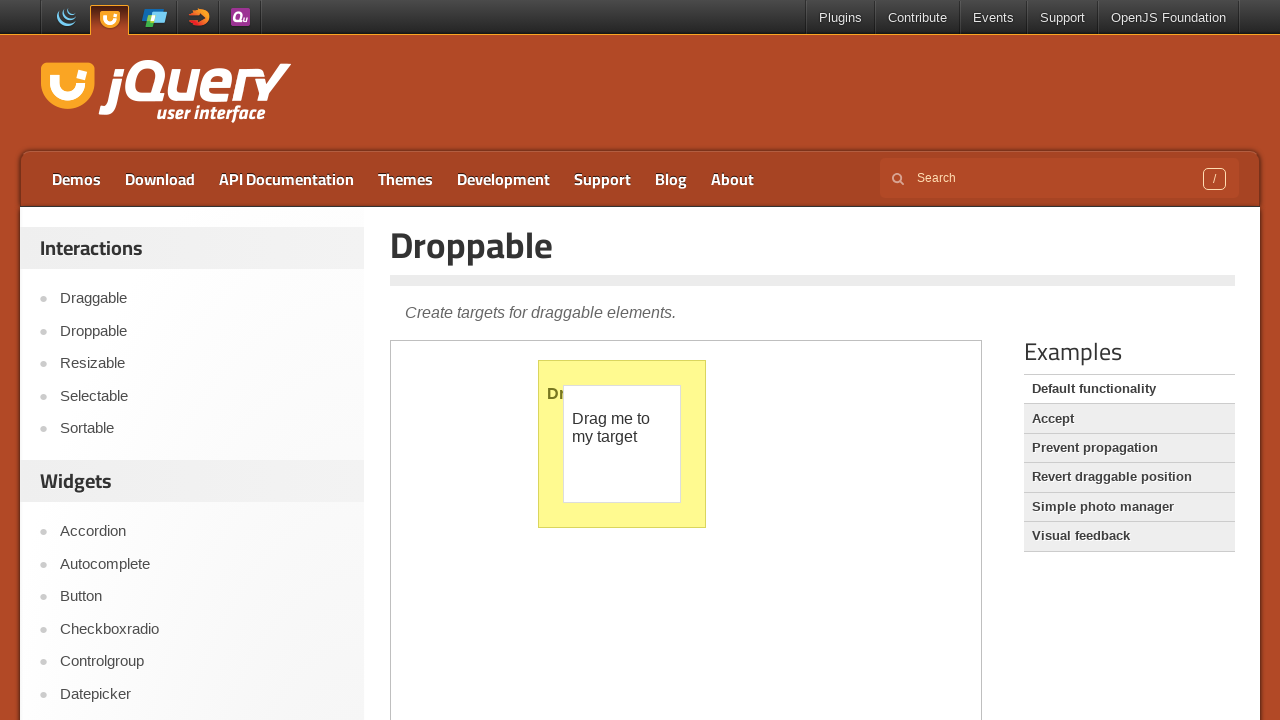